Tests prompt box alert by entering a name but clicking Cancel, verifying no result message appears.

Starting URL: https://demoqa.com/alerts

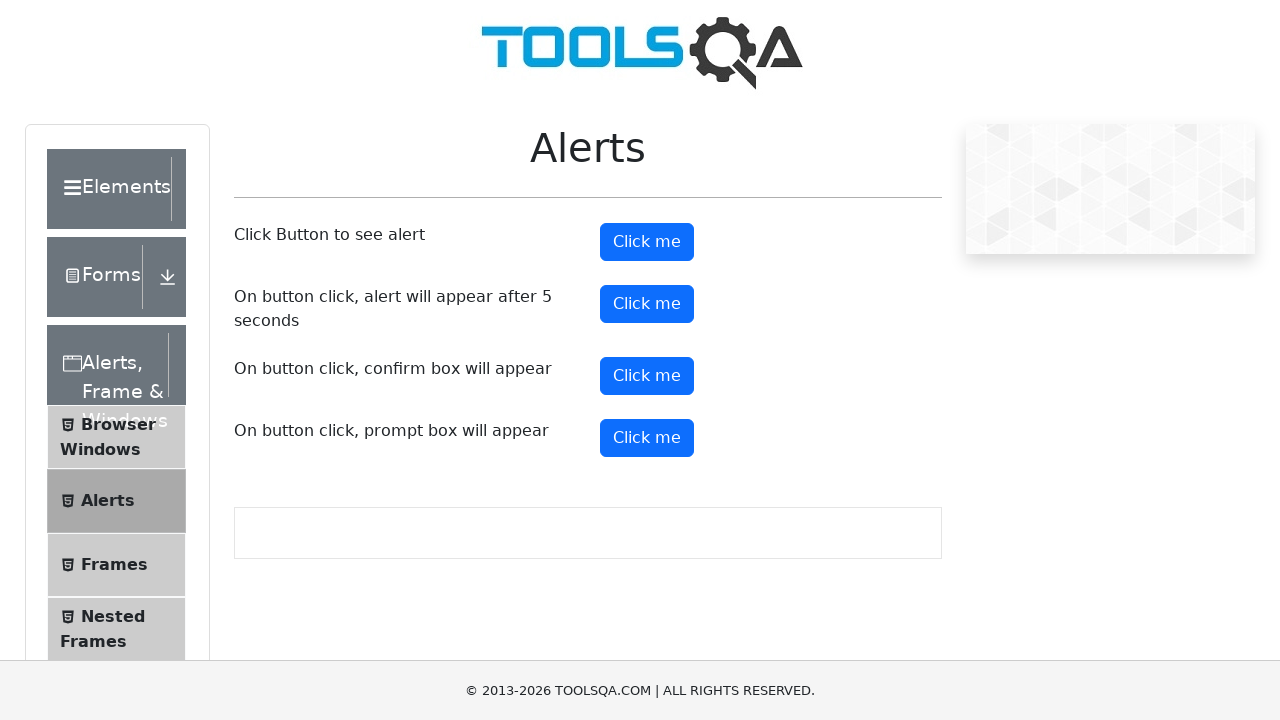

Set up dialog handler to dismiss prompt
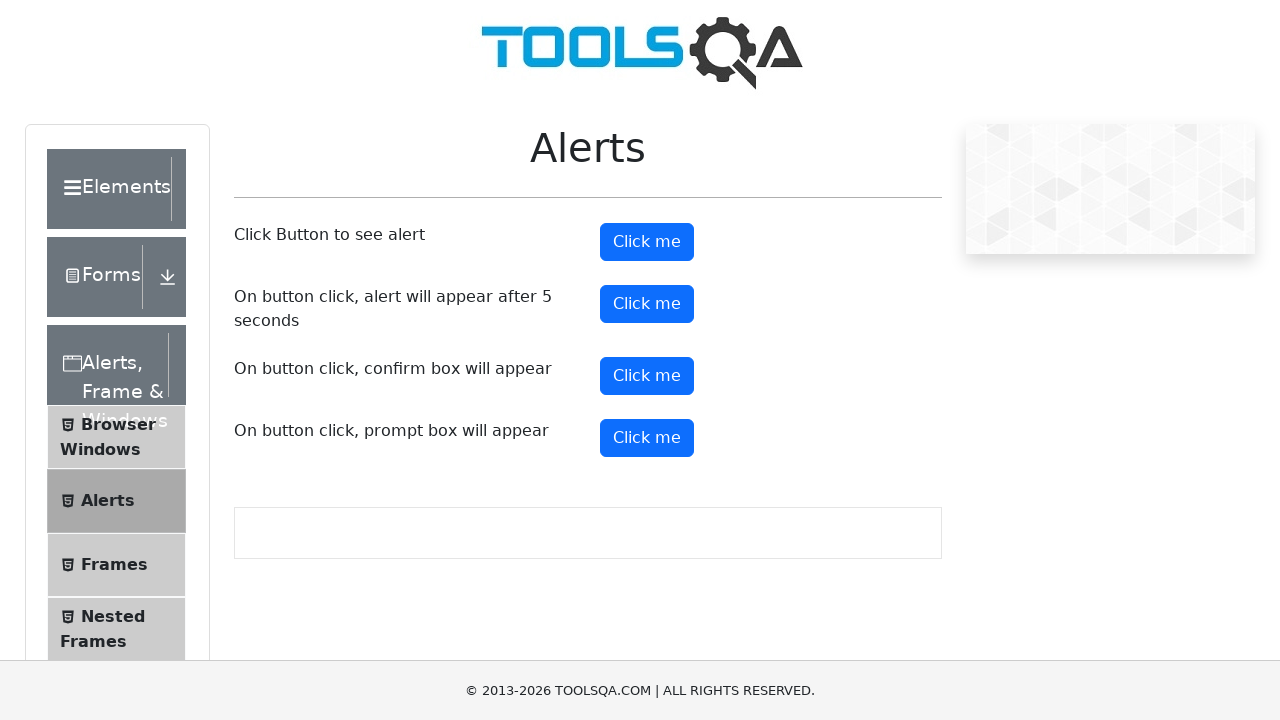

Clicked prompt button to trigger alert at (647, 438) on #promtButton
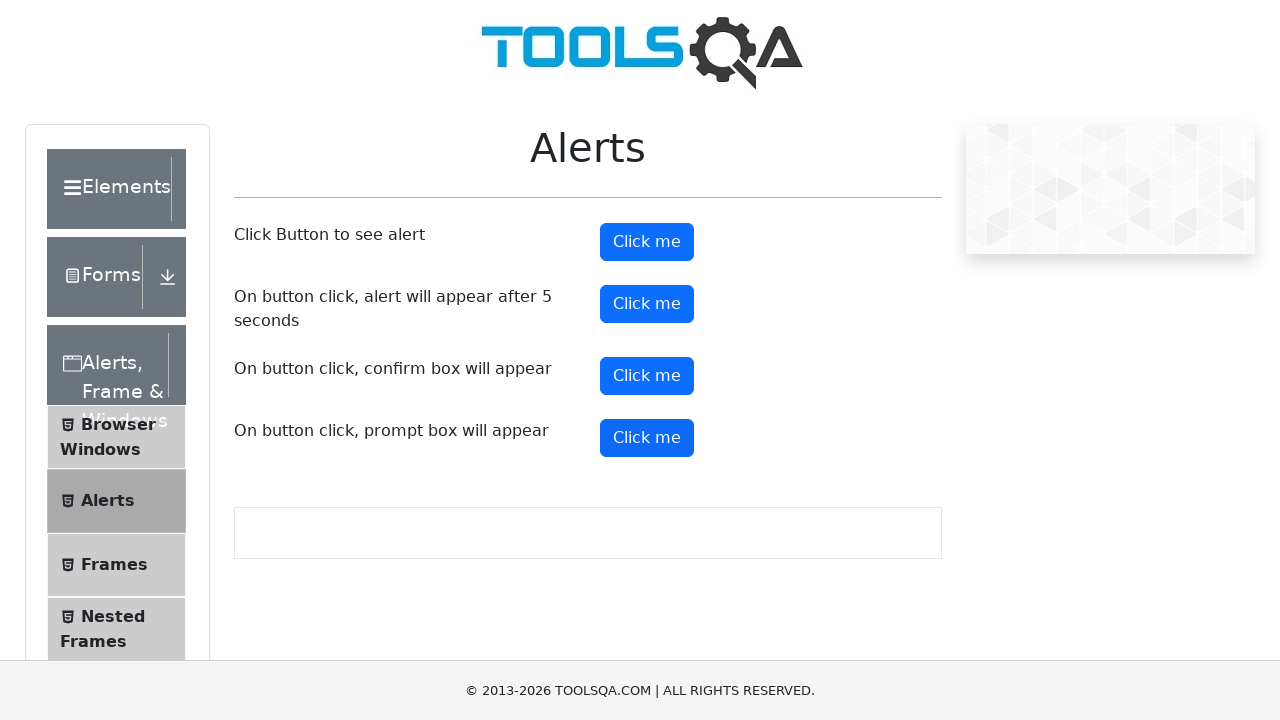

Waited for dialog to be dismissed and no result message to appear
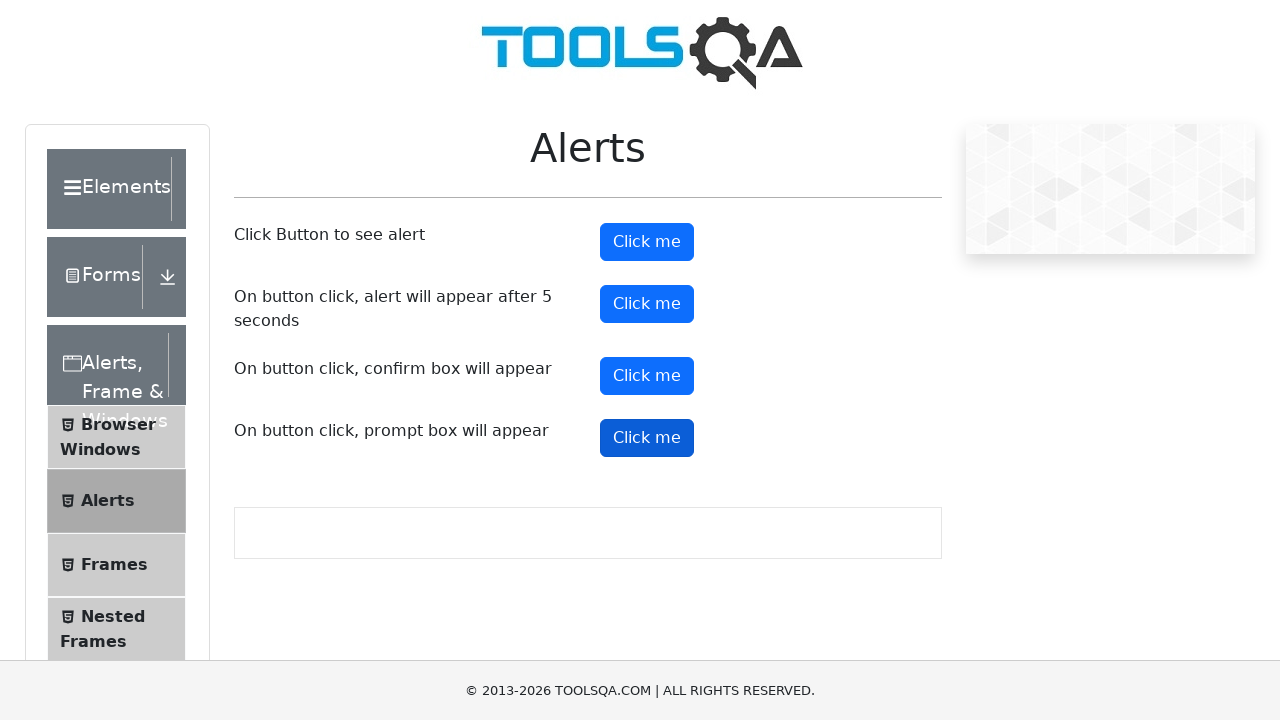

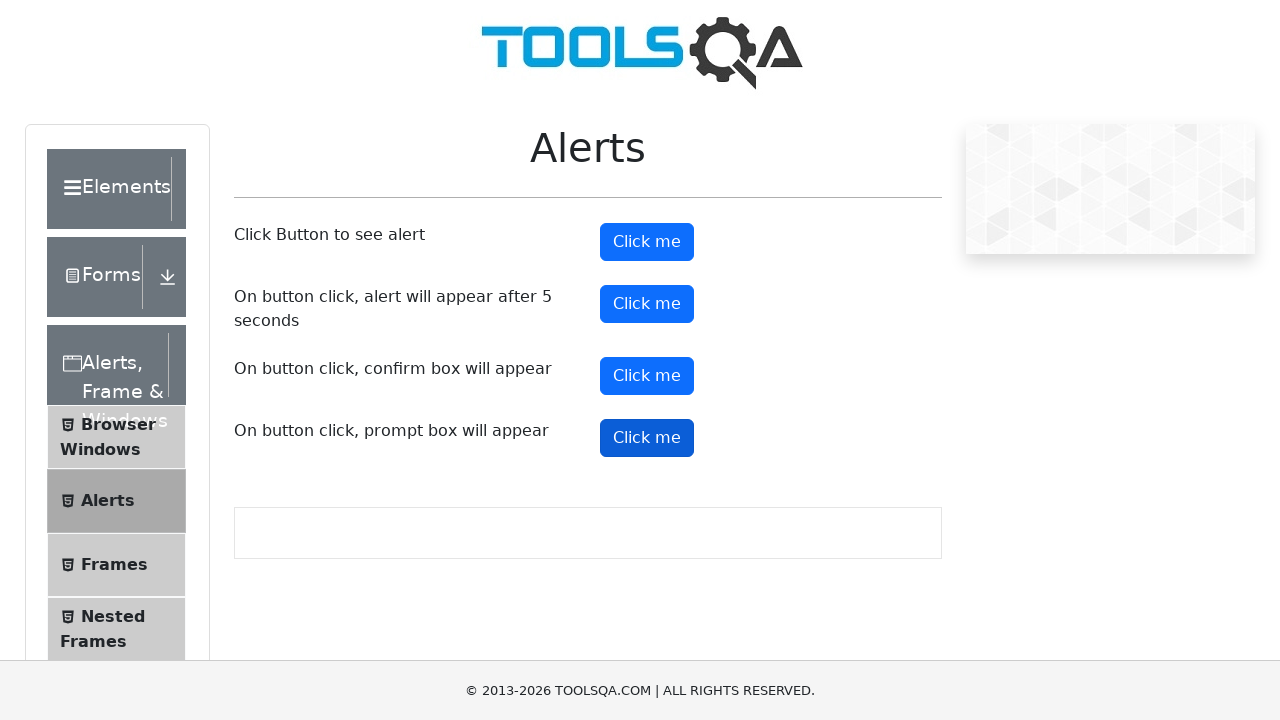